Tests the Bootstrap checkout form example by filling out personal information, shipping address, and payment details, then submitting the form. This test represents the common flow across all 10 identical test methods in the original script.

Starting URL: https://getbootstrap.com/docs/4.0/examples/checkout/

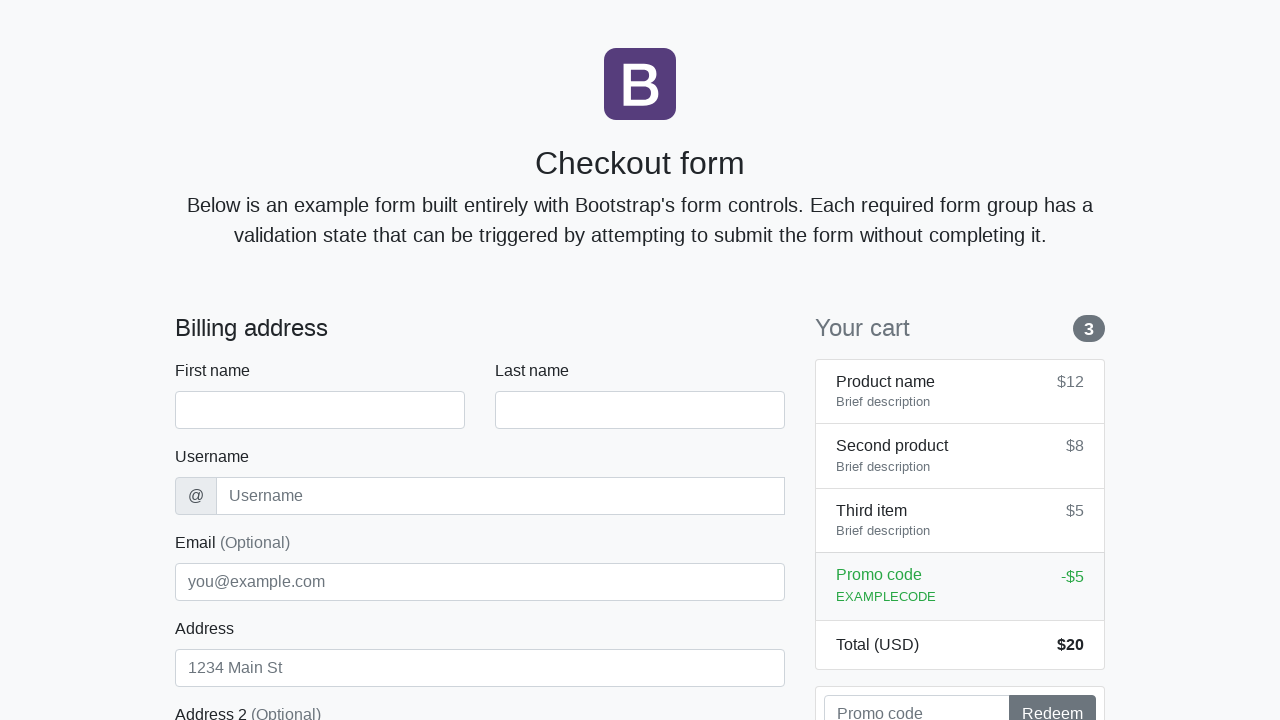

Waited for checkout form to load - firstName field is visible
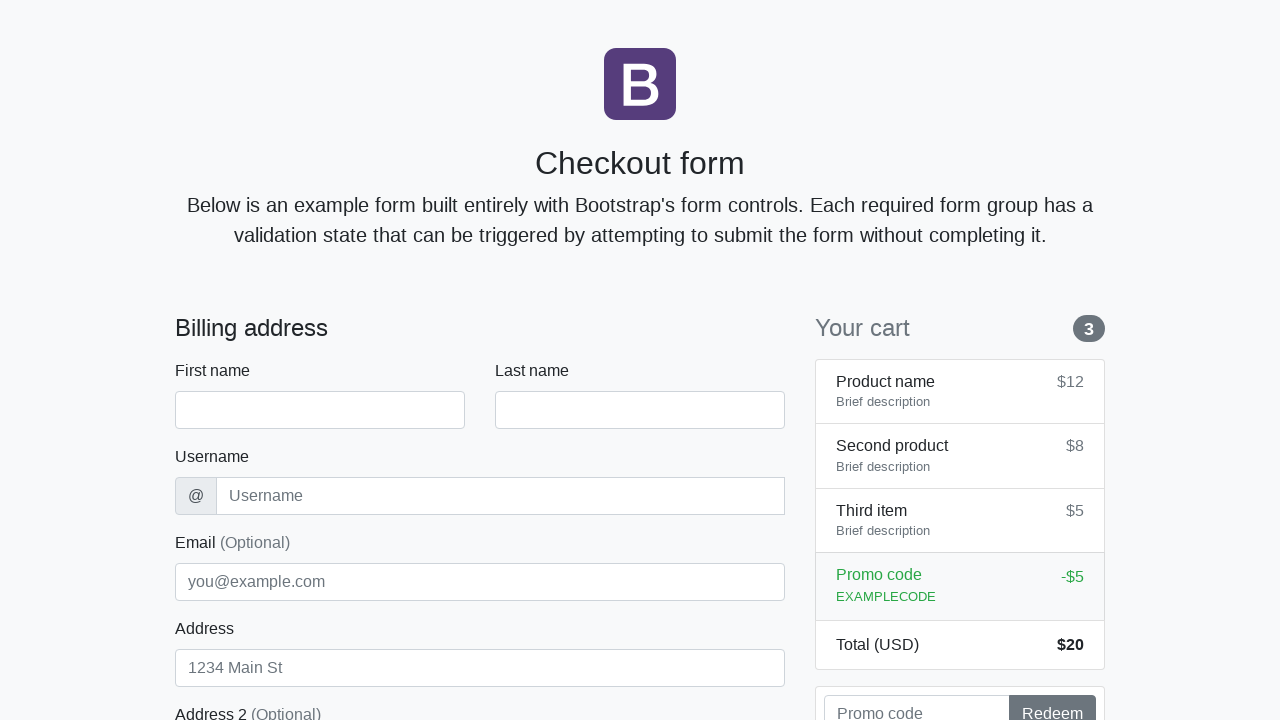

Filled first name field with 'Marcus' on #firstName
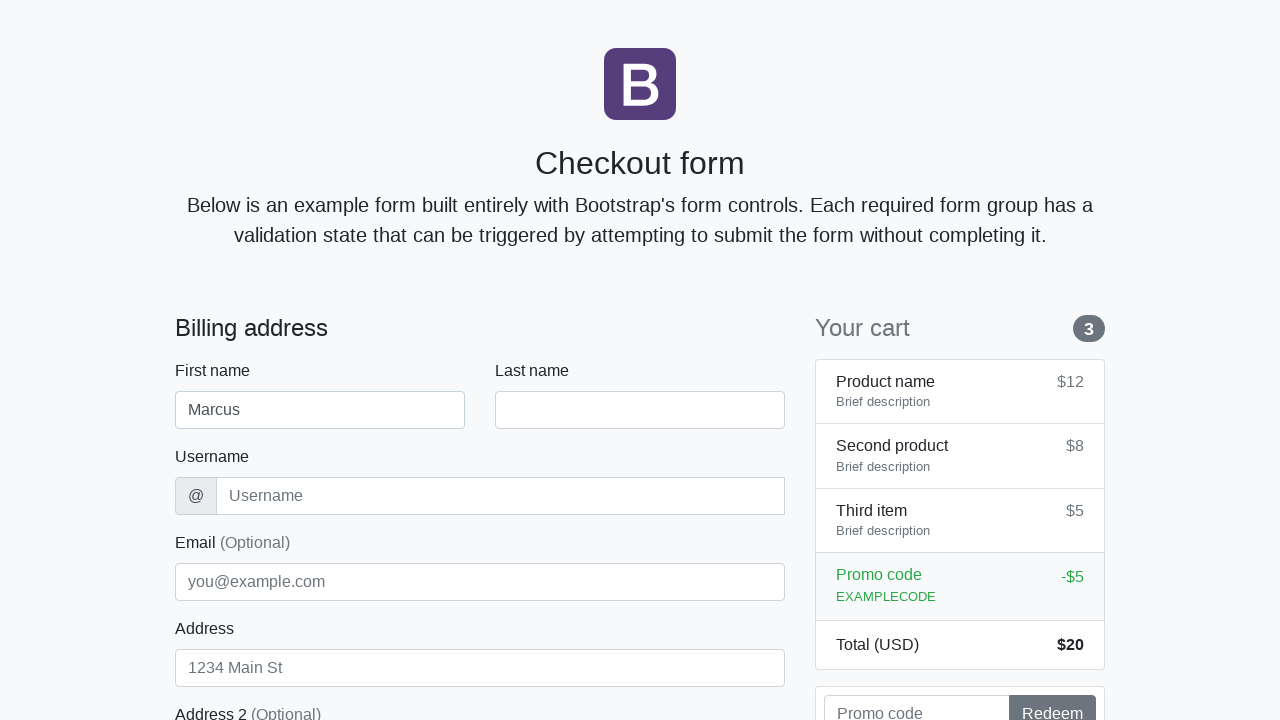

Filled last name field with 'Thompson' on #lastName
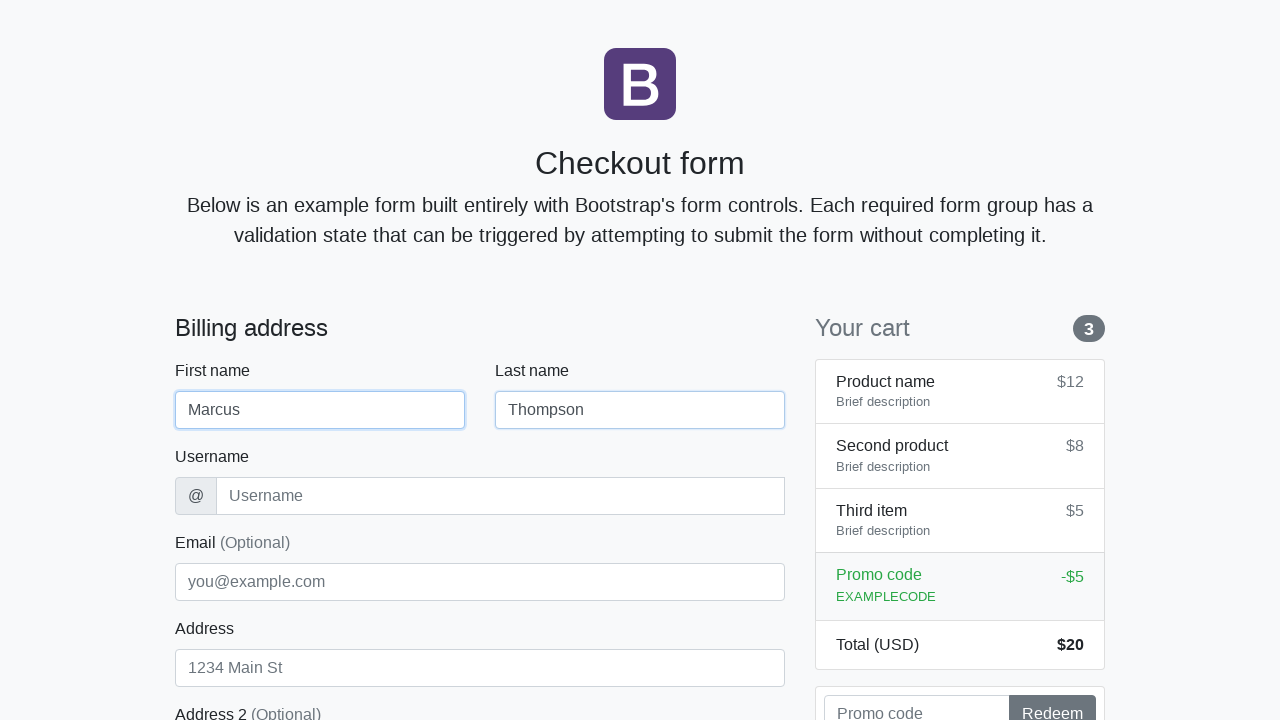

Filled username field with 'mthompson42' on #username
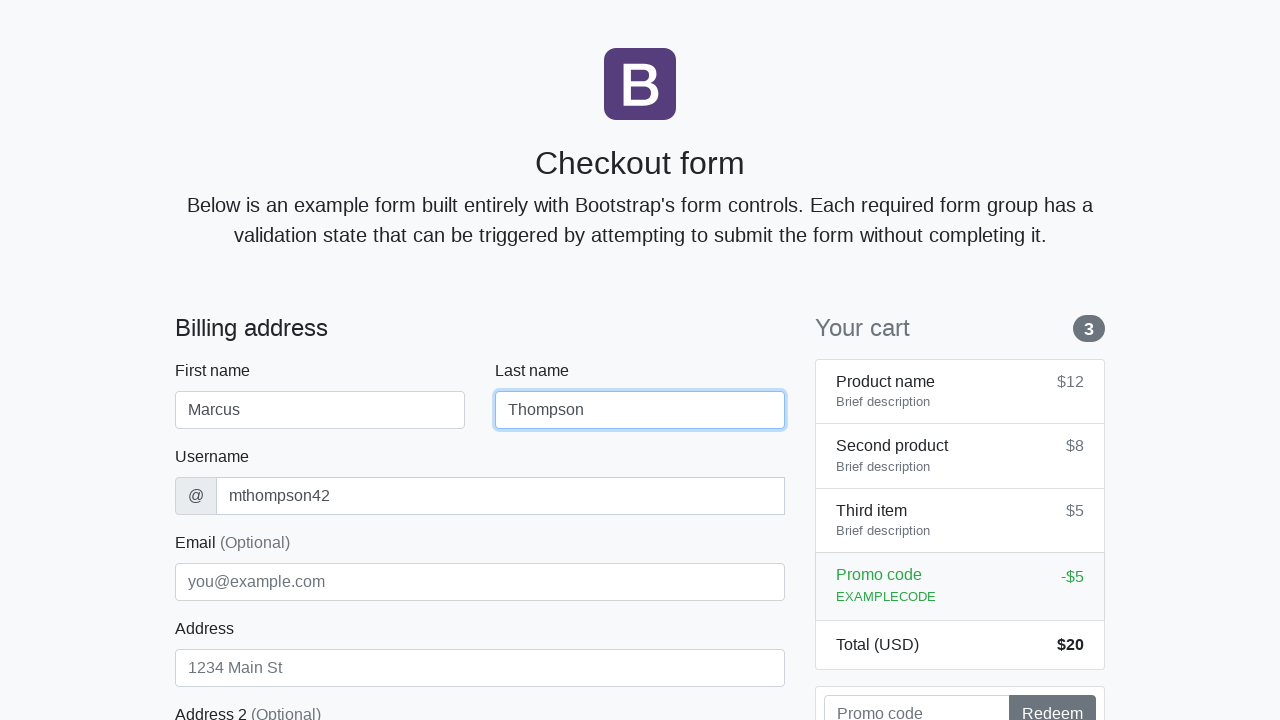

Filled email field with 'marcus.thompson@example.com' on #email
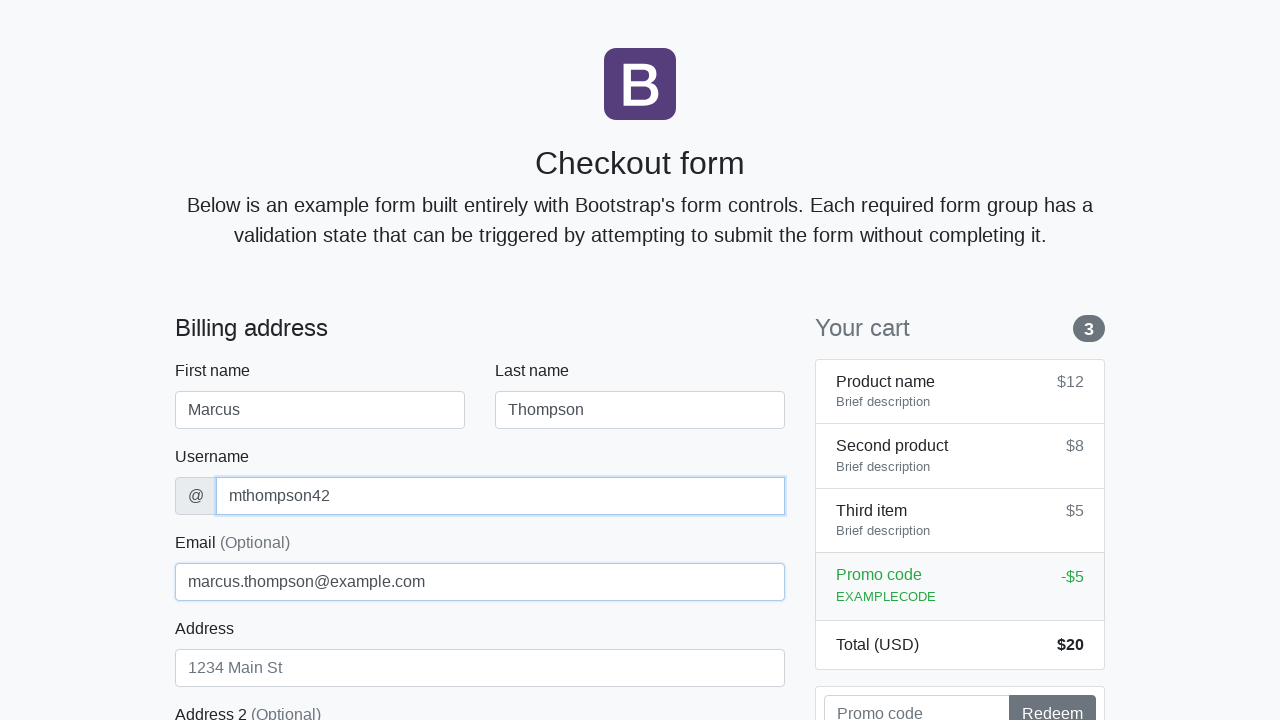

Filled address field with '742 Oak Avenue' on #address
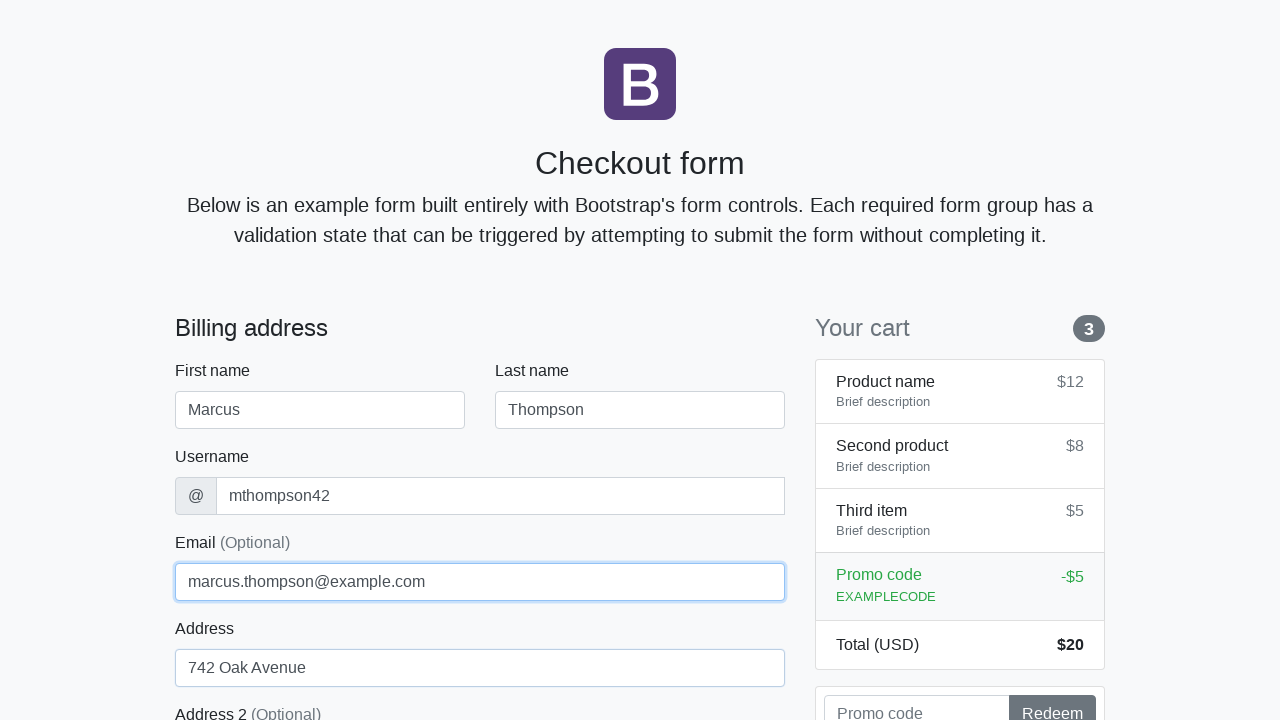

Selected 'United States' from country dropdown on #country
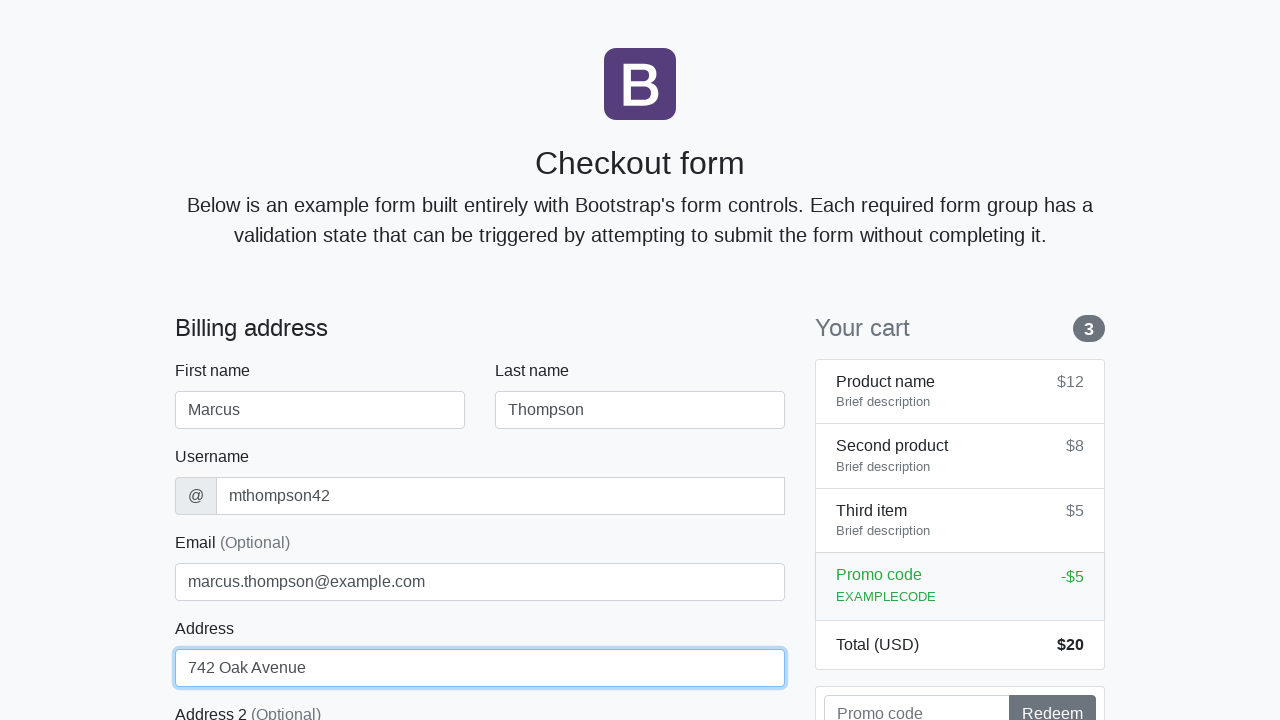

Selected 'California' from state dropdown on #state
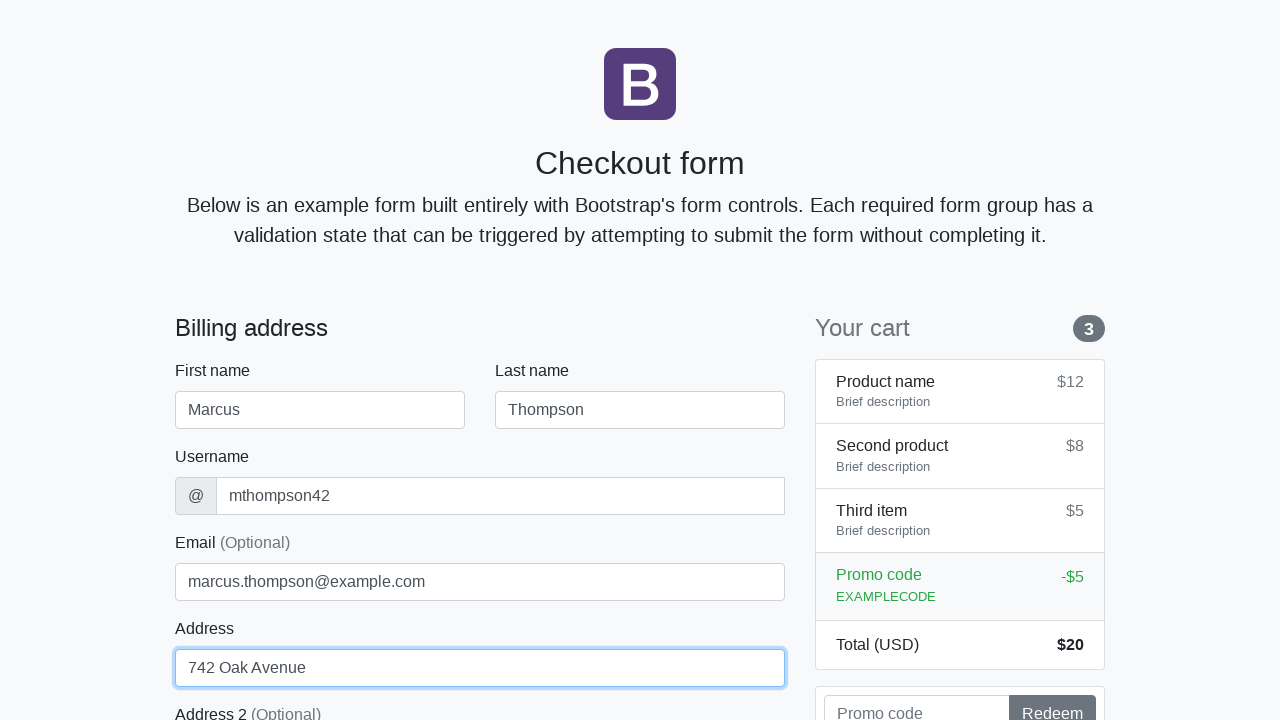

Filled zip code field with '94102' on #zip
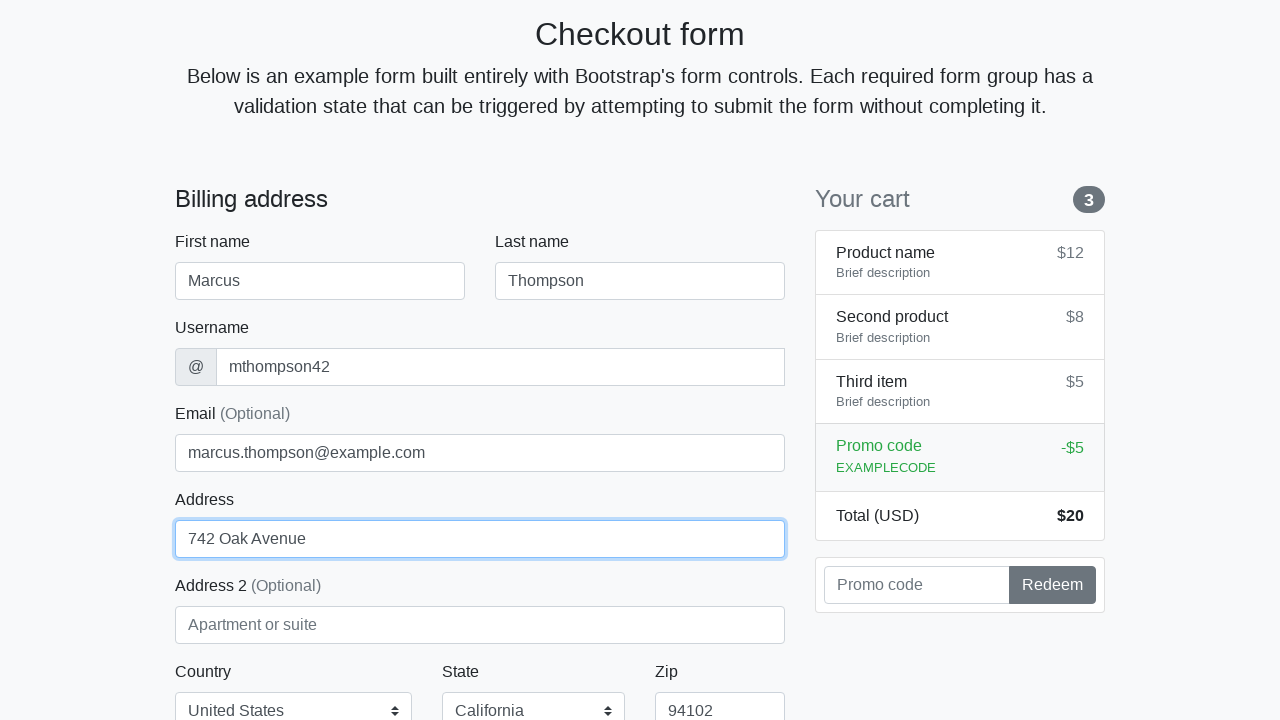

Filled credit card name field with 'Marcus Thompson' on #cc-name
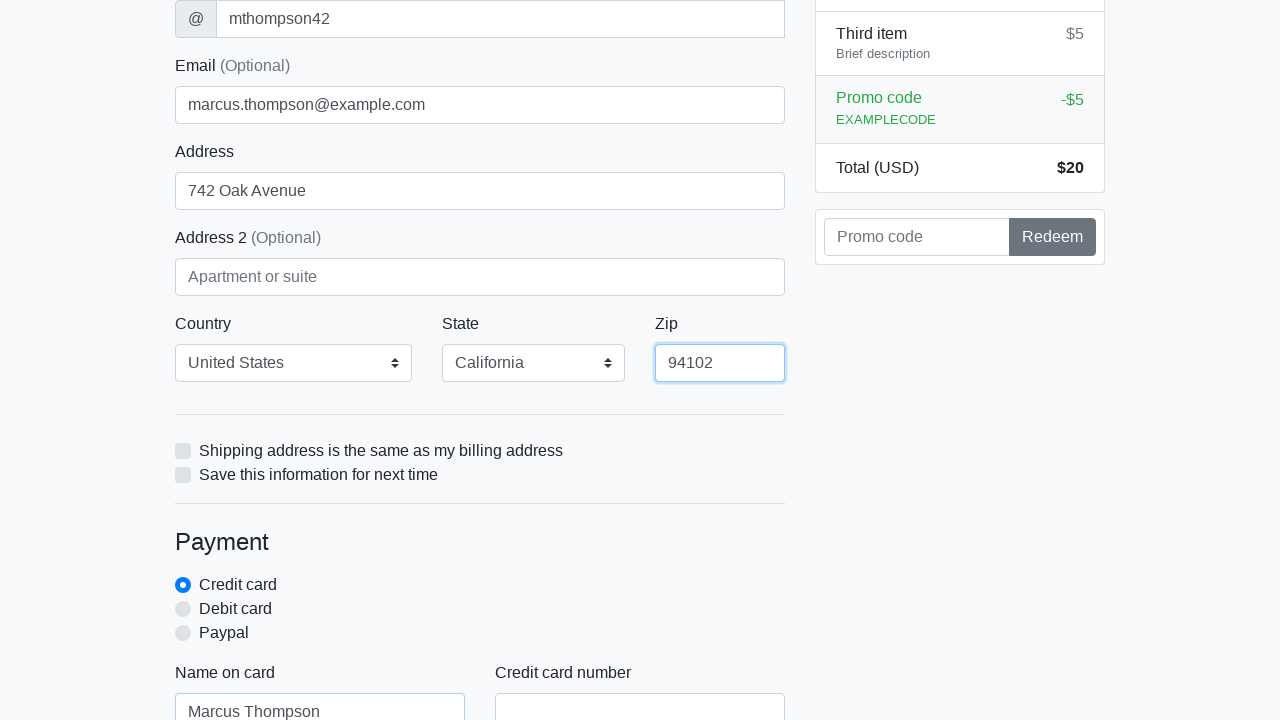

Filled credit card number field with '4532015112830366' on #cc-number
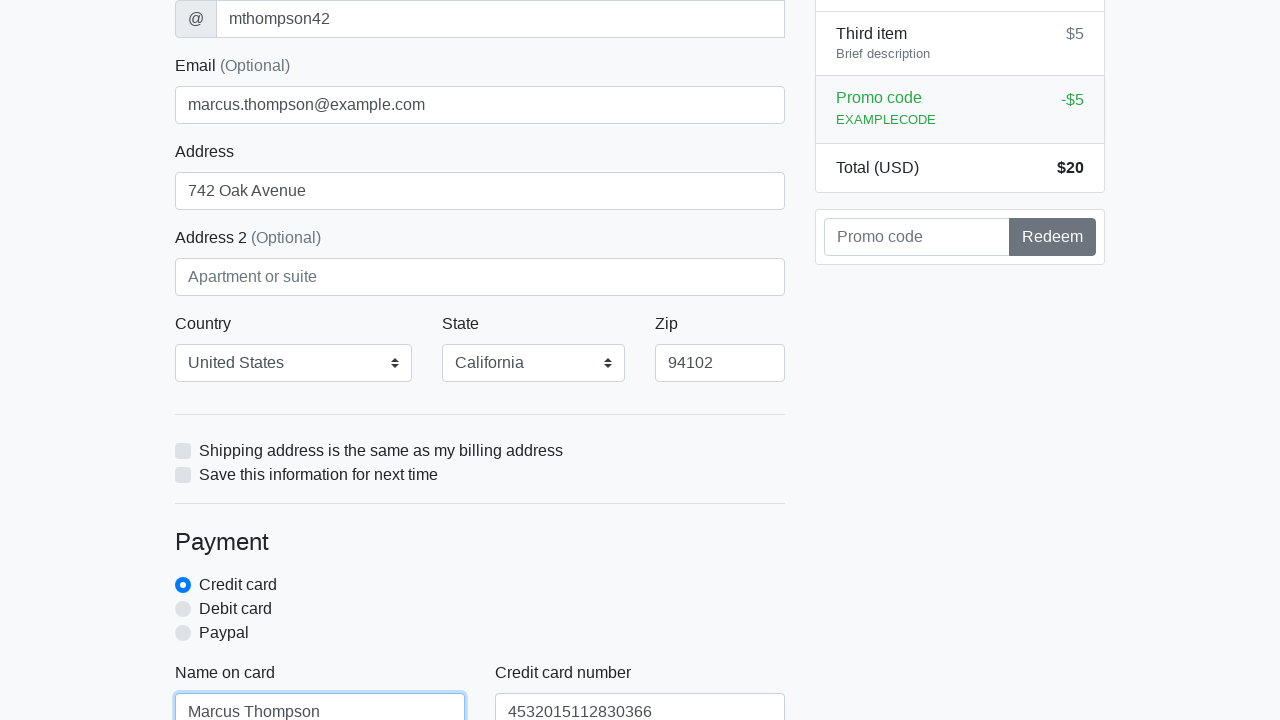

Filled credit card expiration field with '12/2025' on #cc-expiration
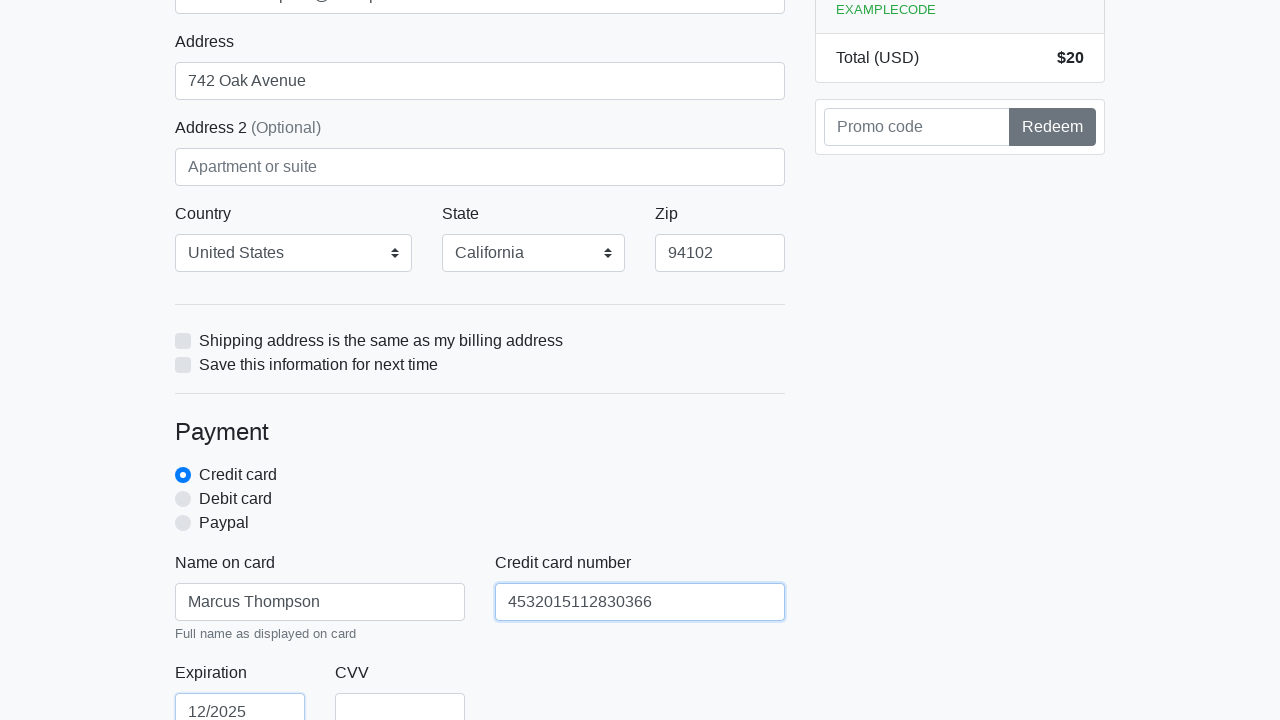

Filled credit card CVV field with '456' on #cc-cvv
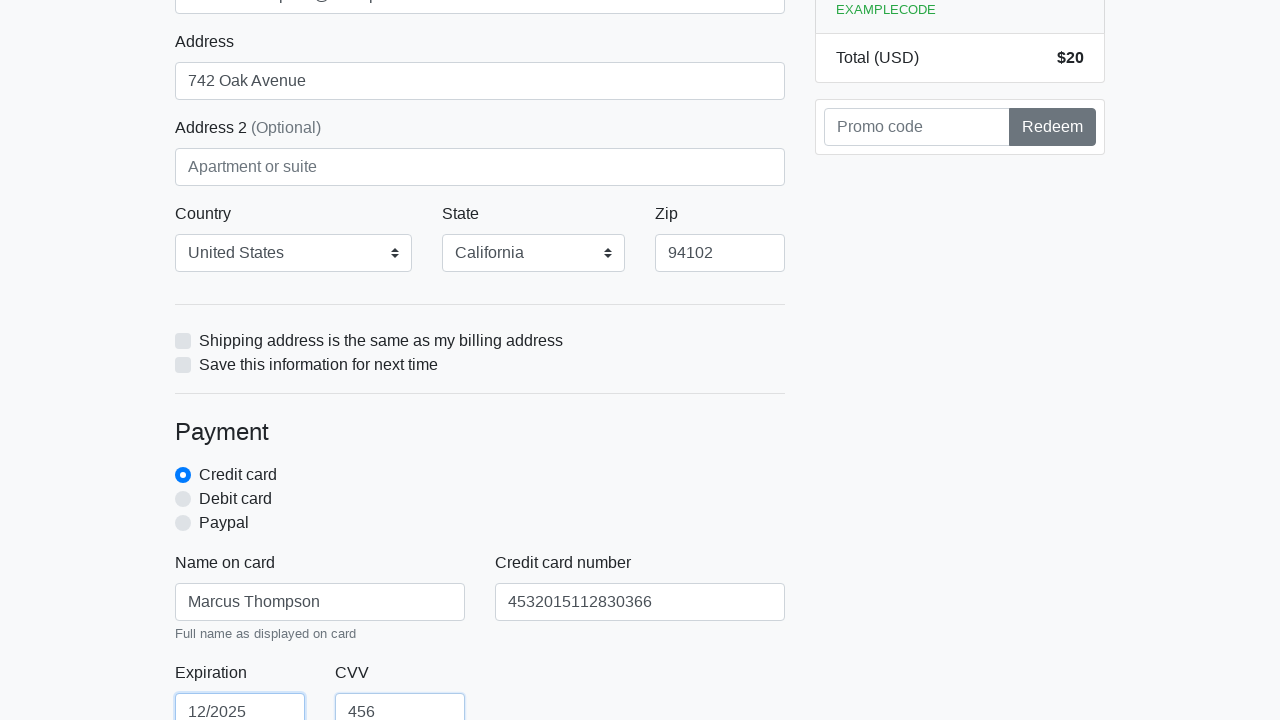

Clicked the checkout form submit button at (480, 500) on xpath=/html/body/div/div[2]/div[2]/form/button
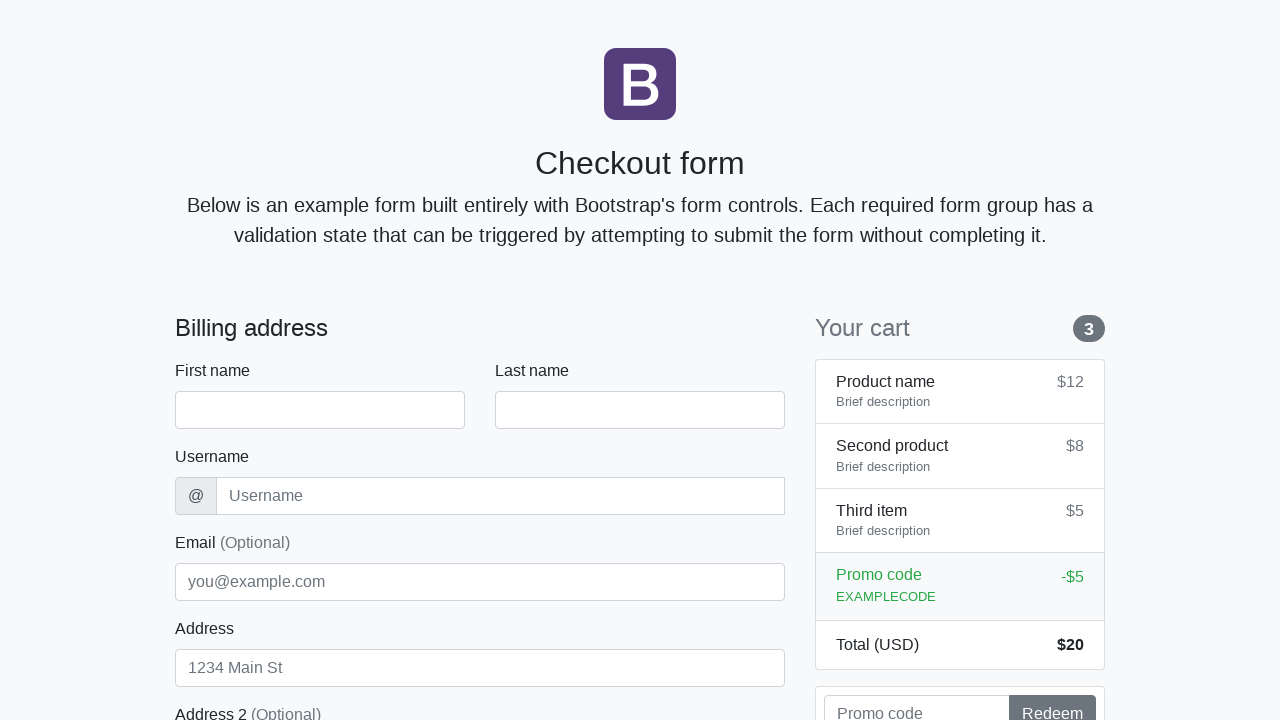

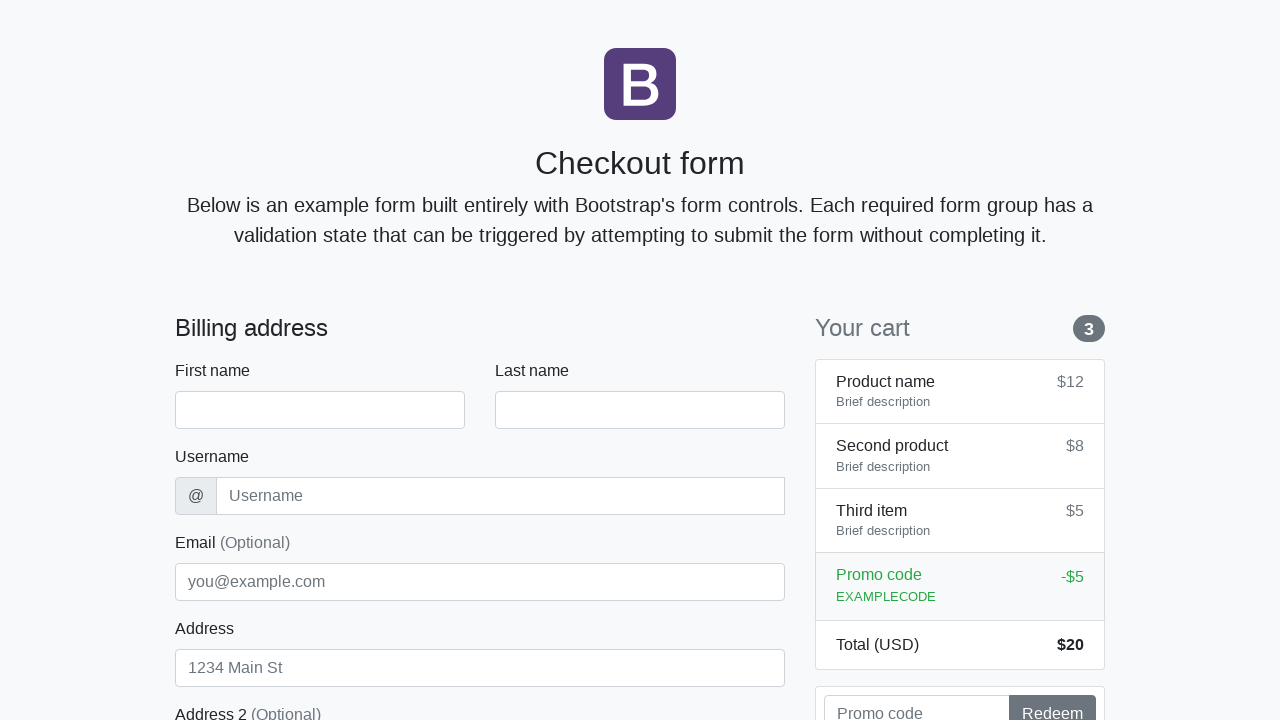